Navigates to the Hockey Teams forms page, verifies the page title, and iterates through multiple pages of team data using pagination controls.

Starting URL: https://www.scrapethissite.com/pages/

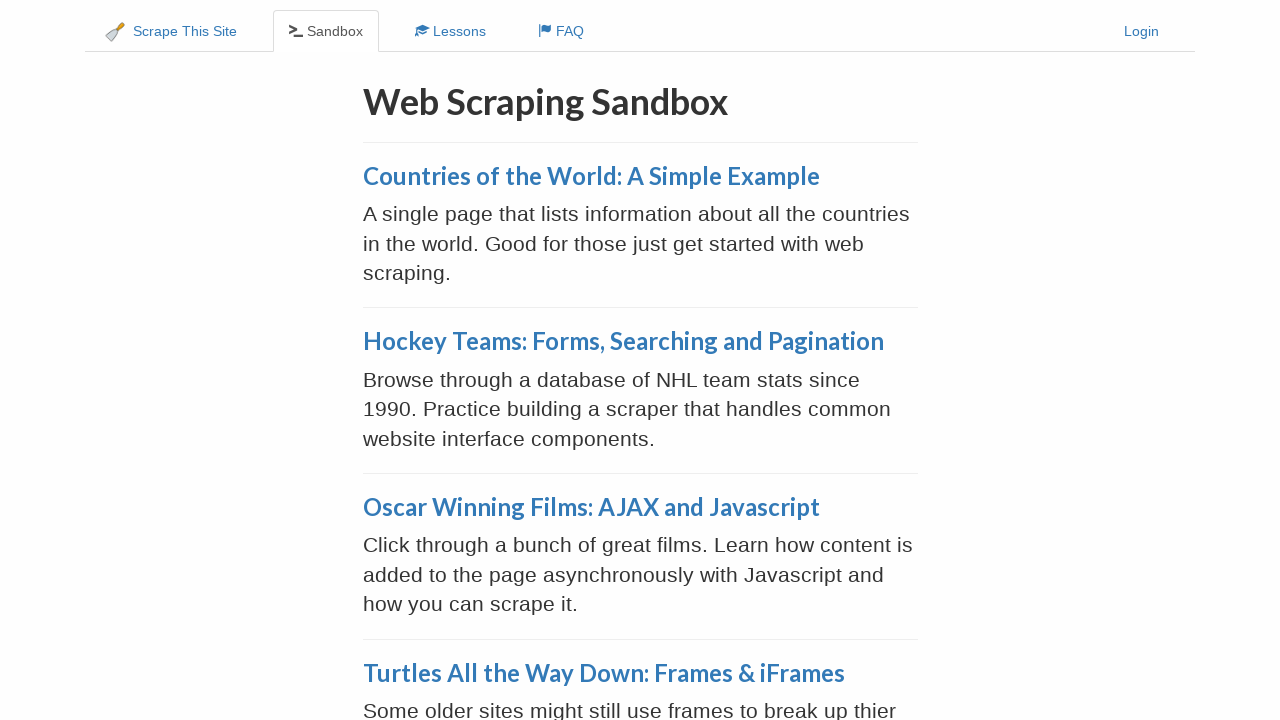

Located Hockey Teams link element
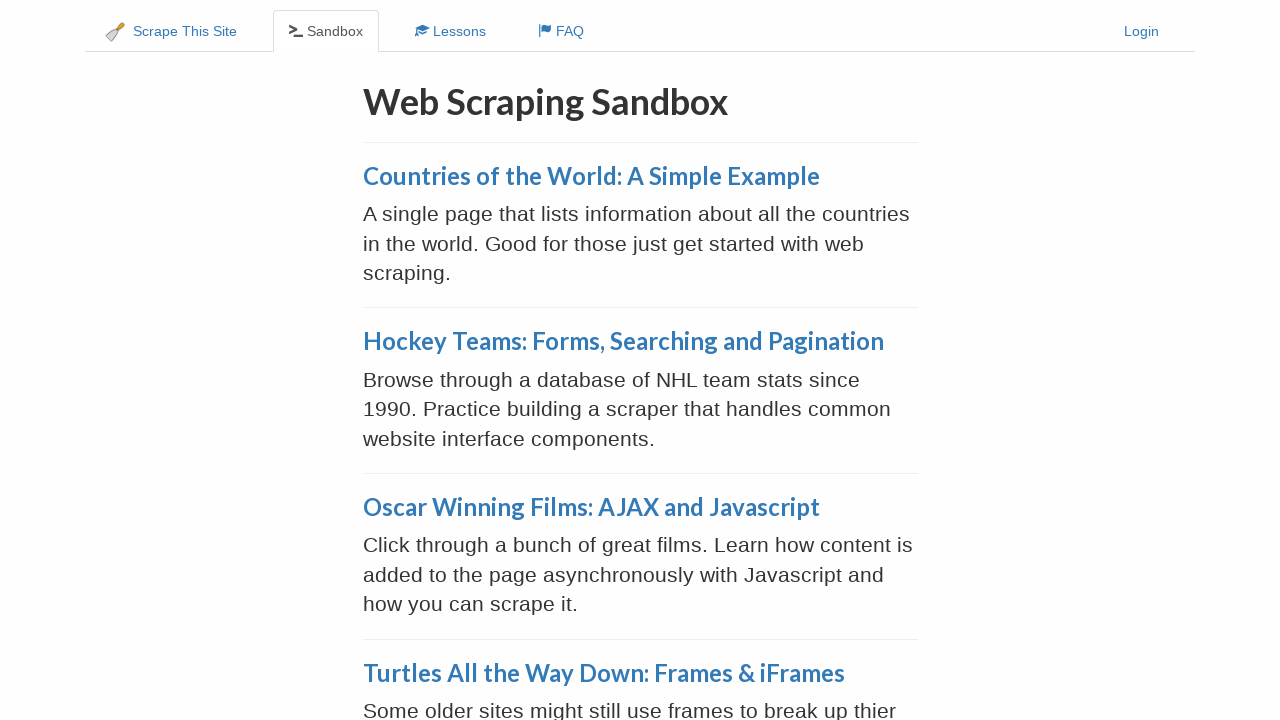

Hockey Teams link is visible on the page
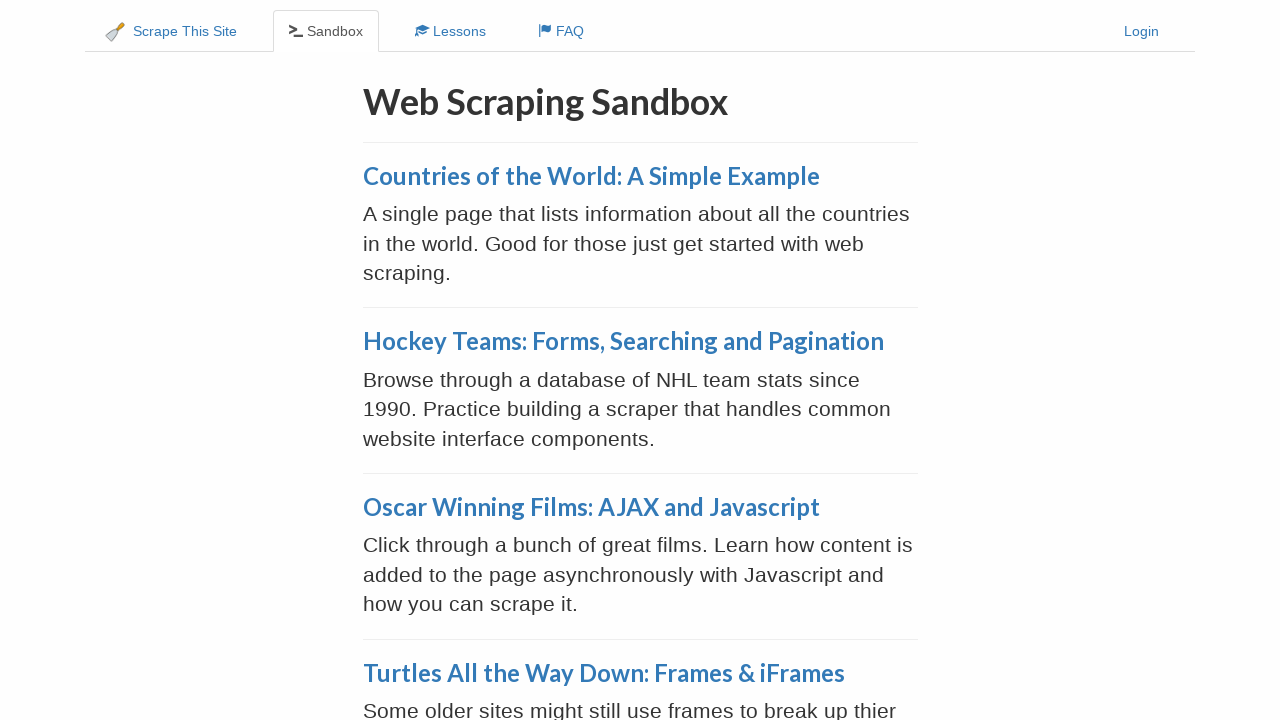

Clicked on Hockey Teams link to navigate to forms page at (623, 341) on xpath=//a[@href='/pages/forms/']
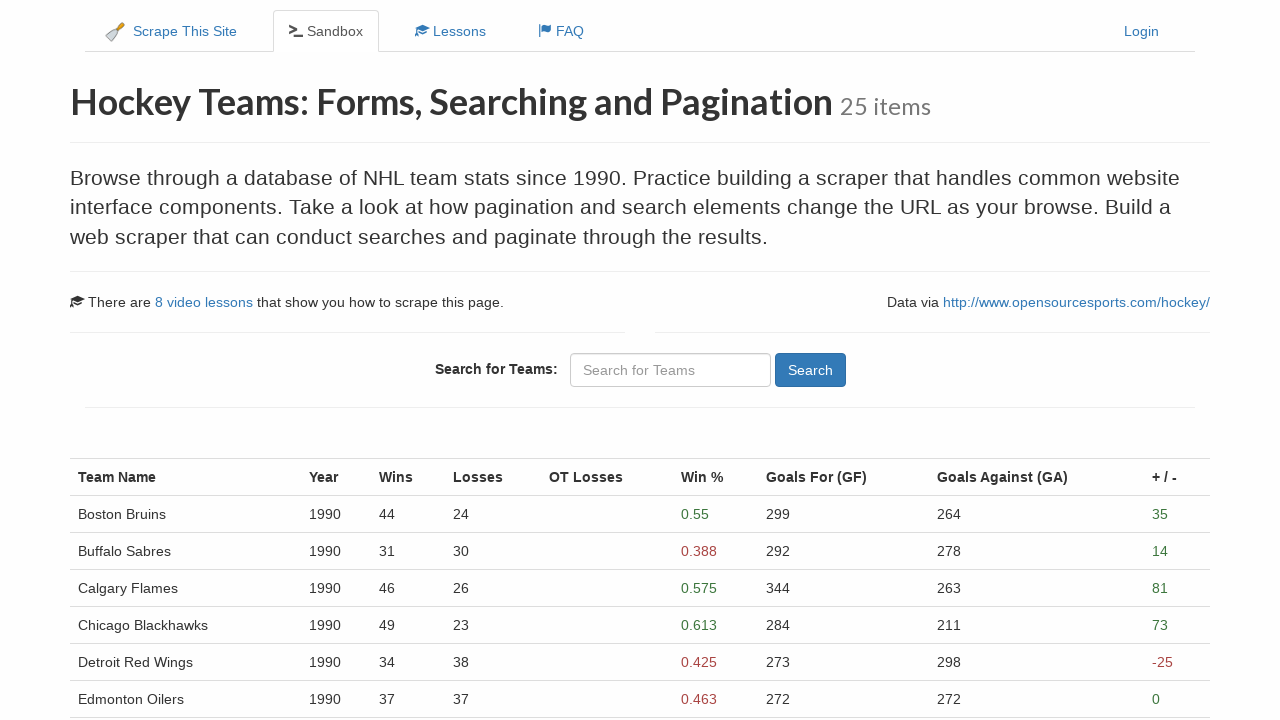

Hockey Teams table loaded with data rows
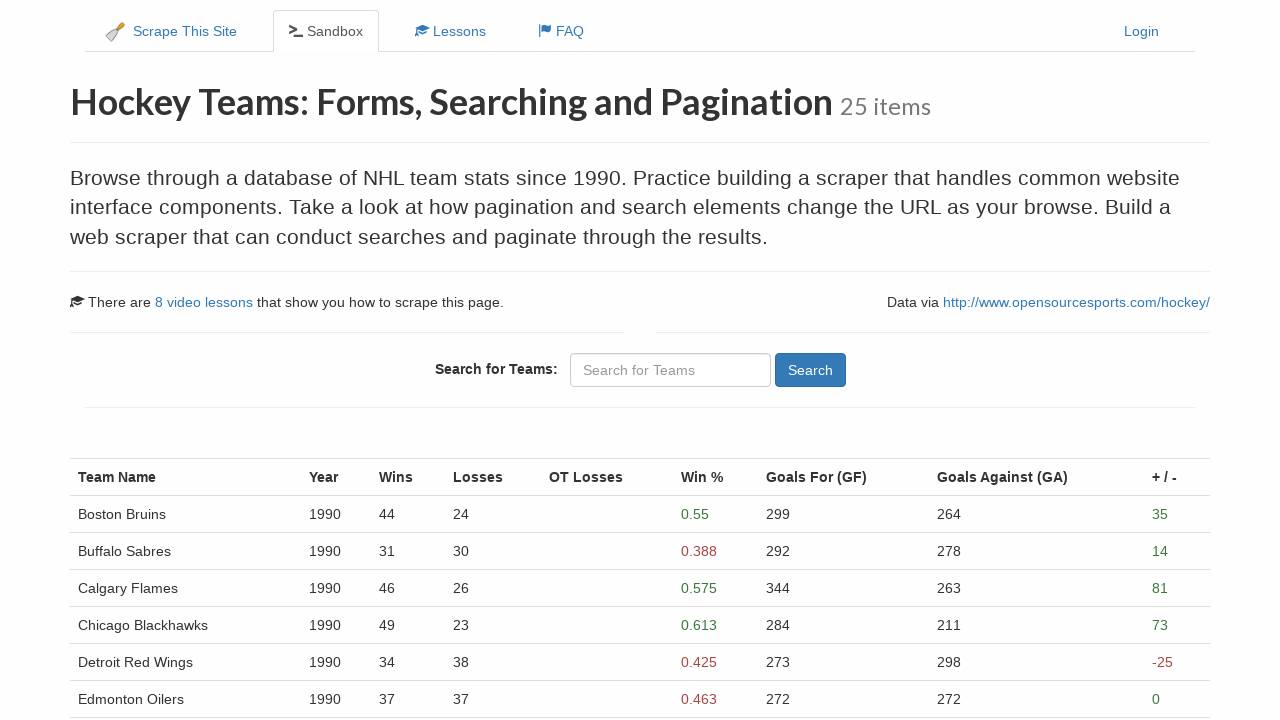

Page 1: Table rows are visible with team data
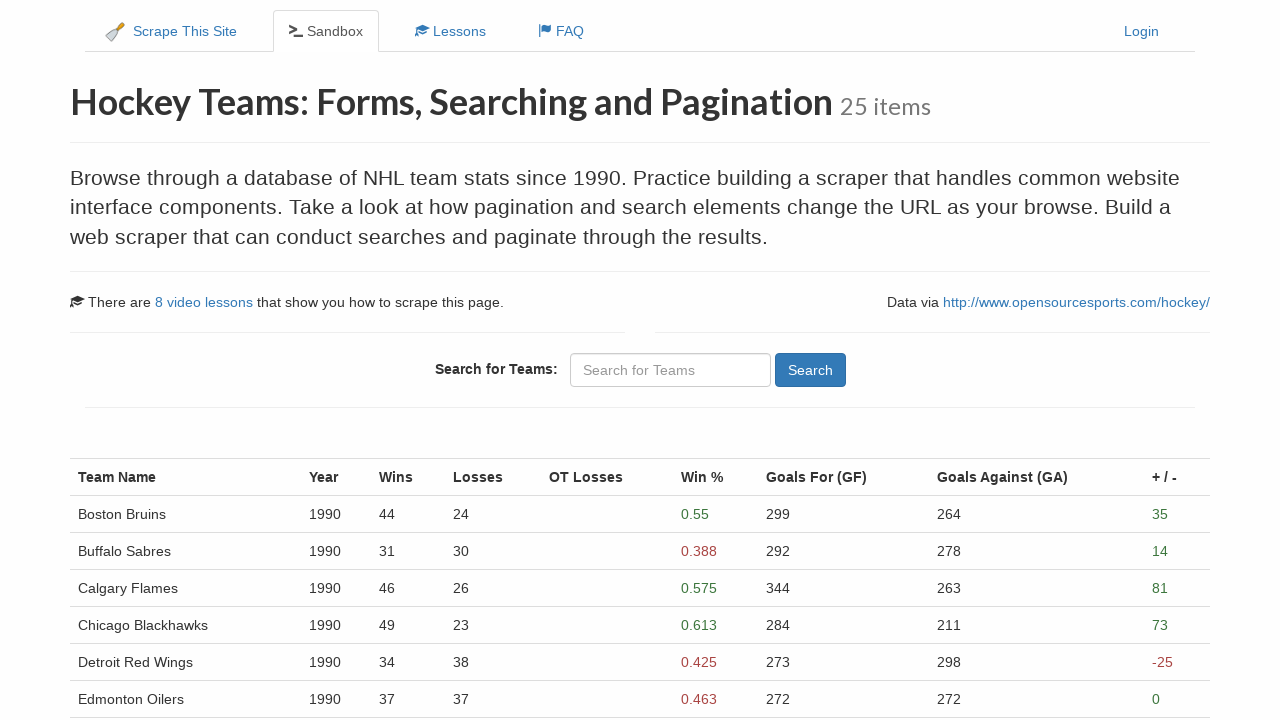

Clicked Next button to navigate to page 2 at (101, 548) on xpath=//a[@aria-label='Next']
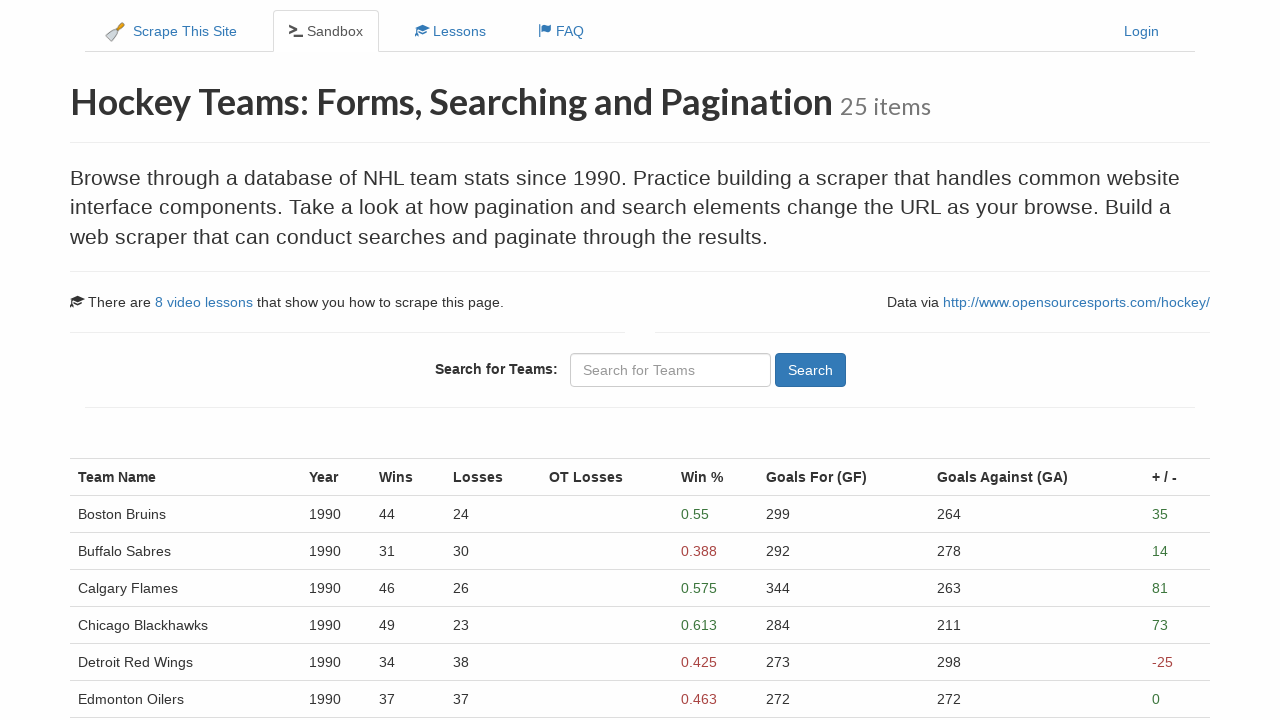

Waited for page transition to complete
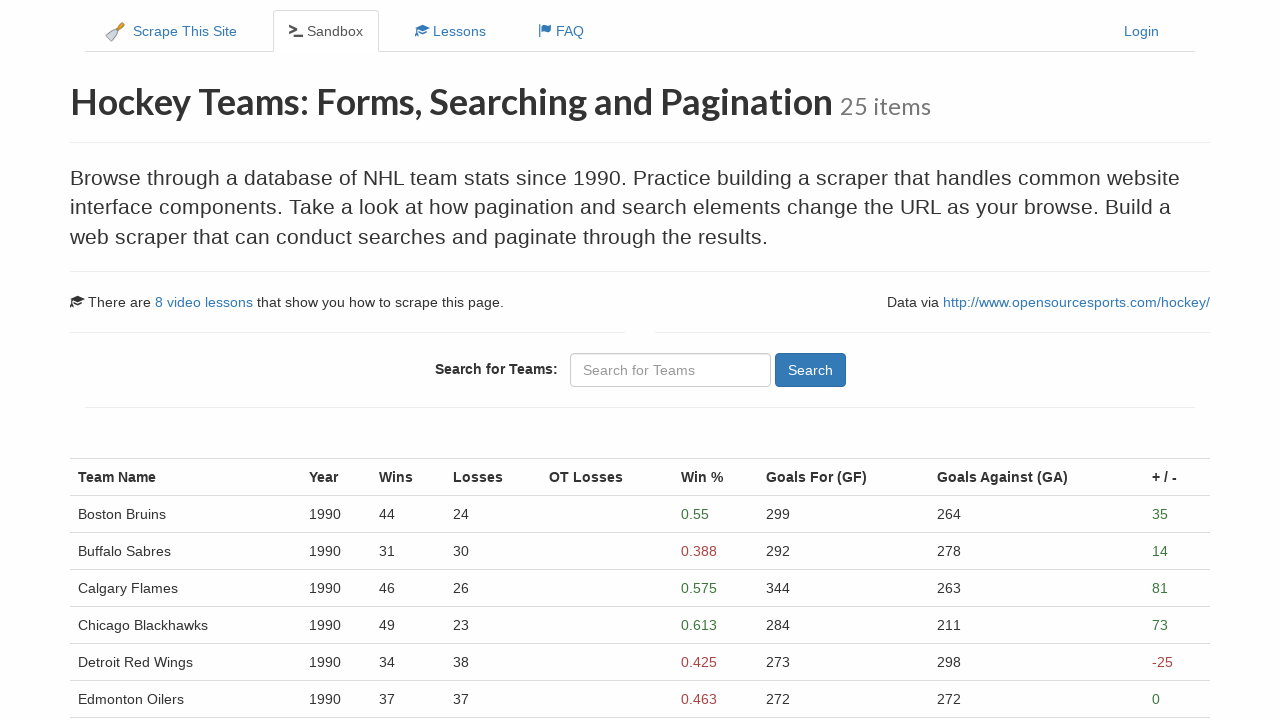

Page 2: Table rows are visible with team data
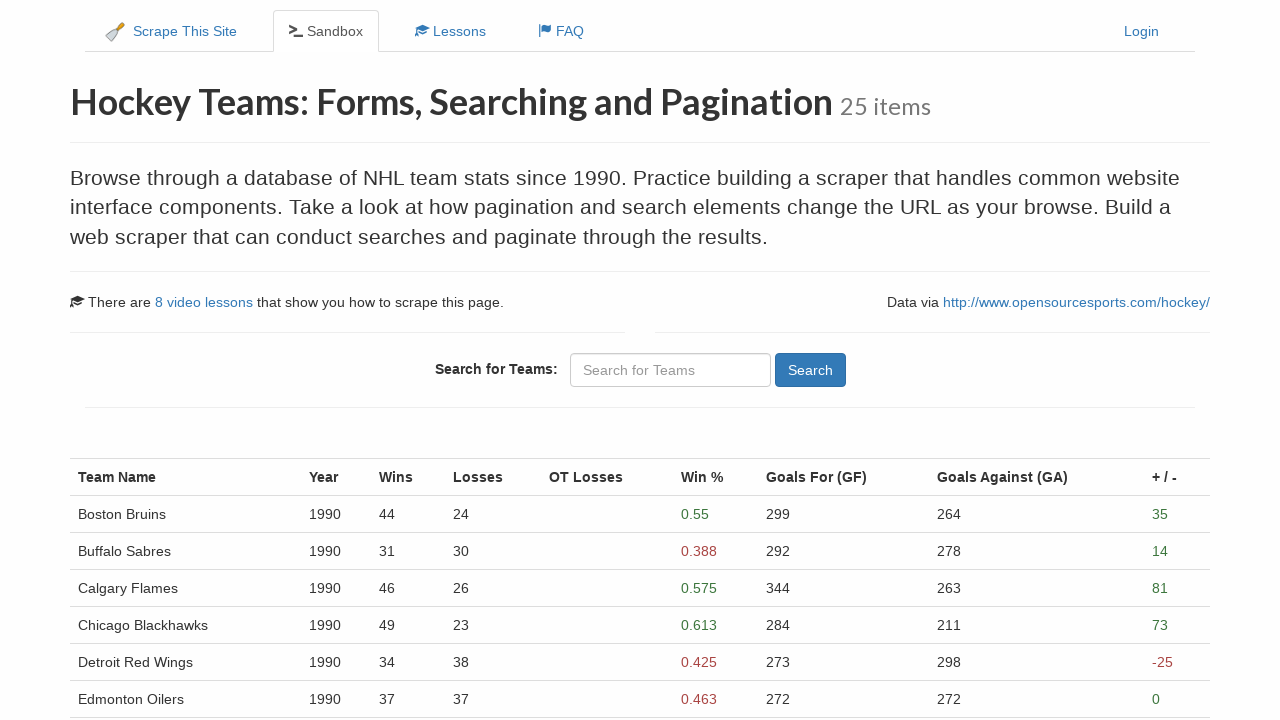

Clicked Next button to navigate to page 3 at (101, 548) on xpath=//a[@aria-label='Next']
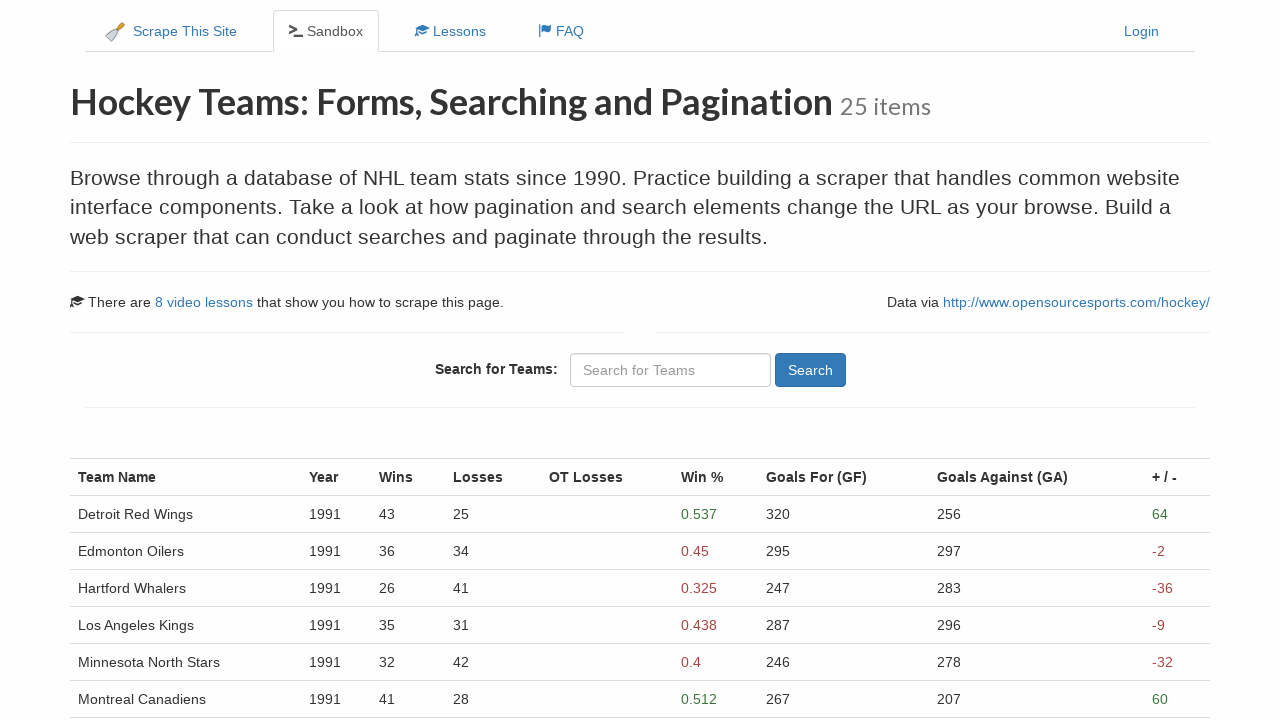

Waited for page transition to complete
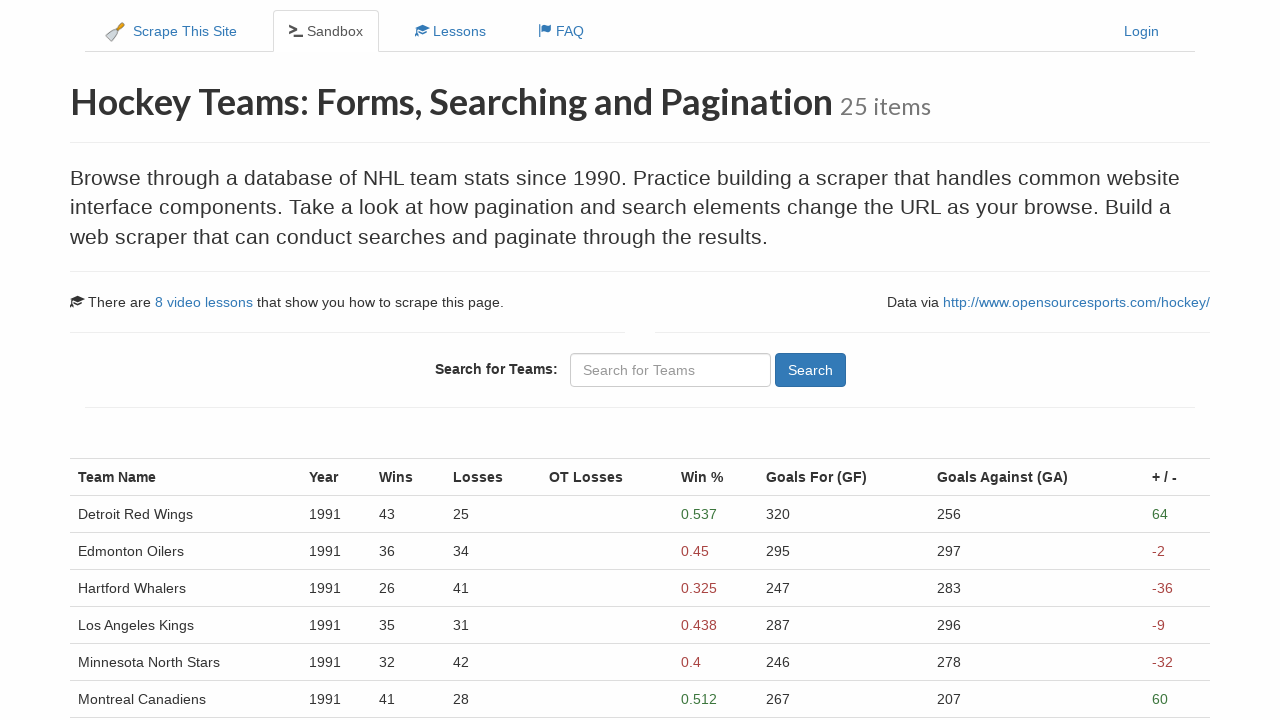

Page 3: Table rows are visible with team data
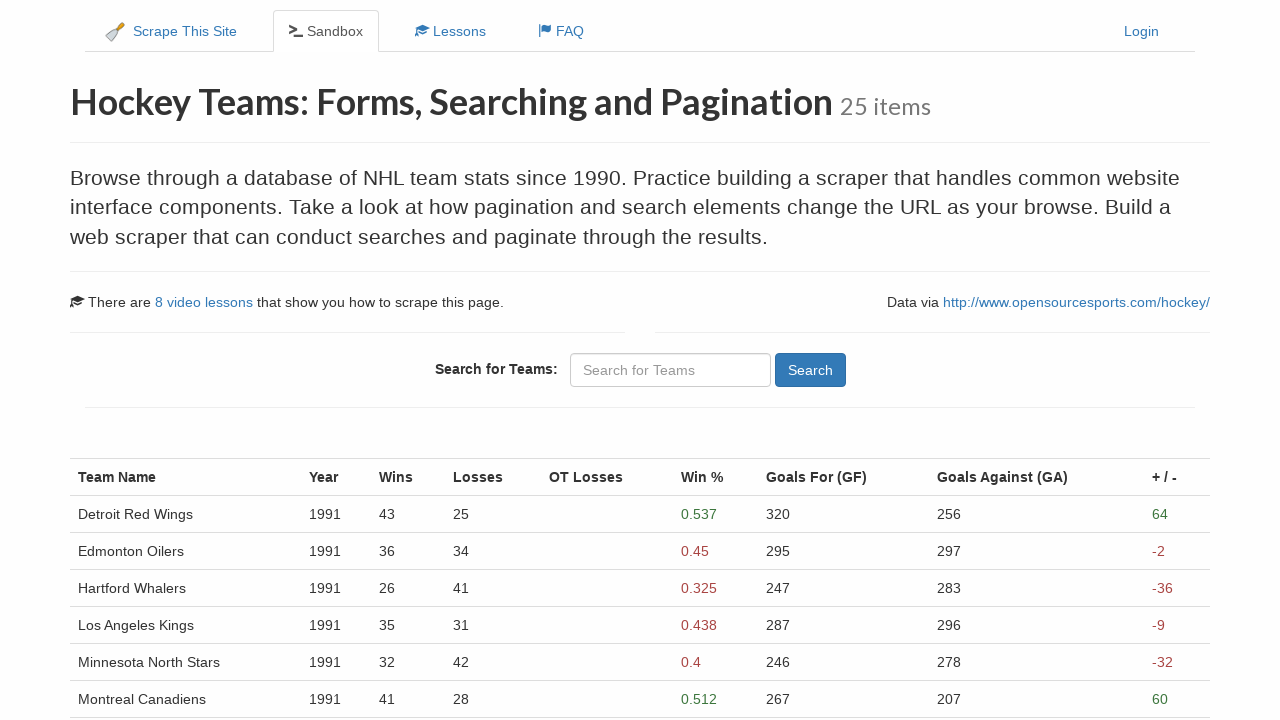

Clicked Next button to navigate to page 4 at (142, 548) on xpath=//a[@aria-label='Next']
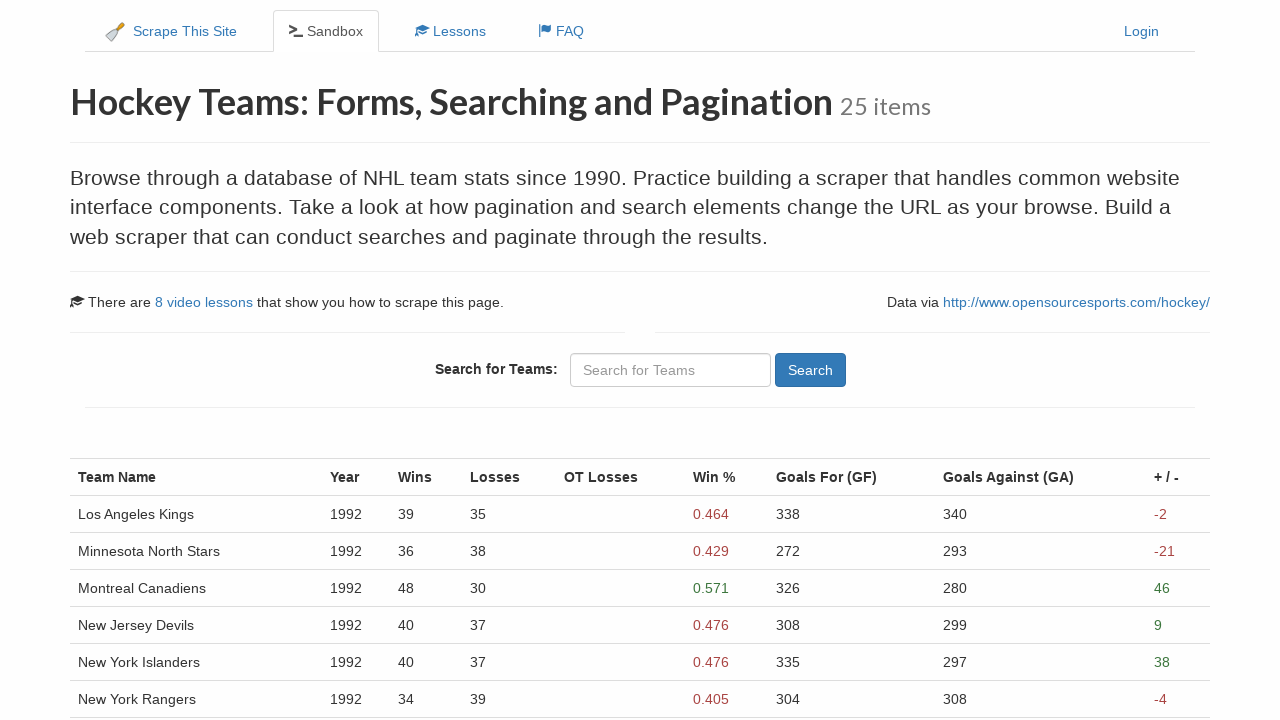

Waited for page transition to complete
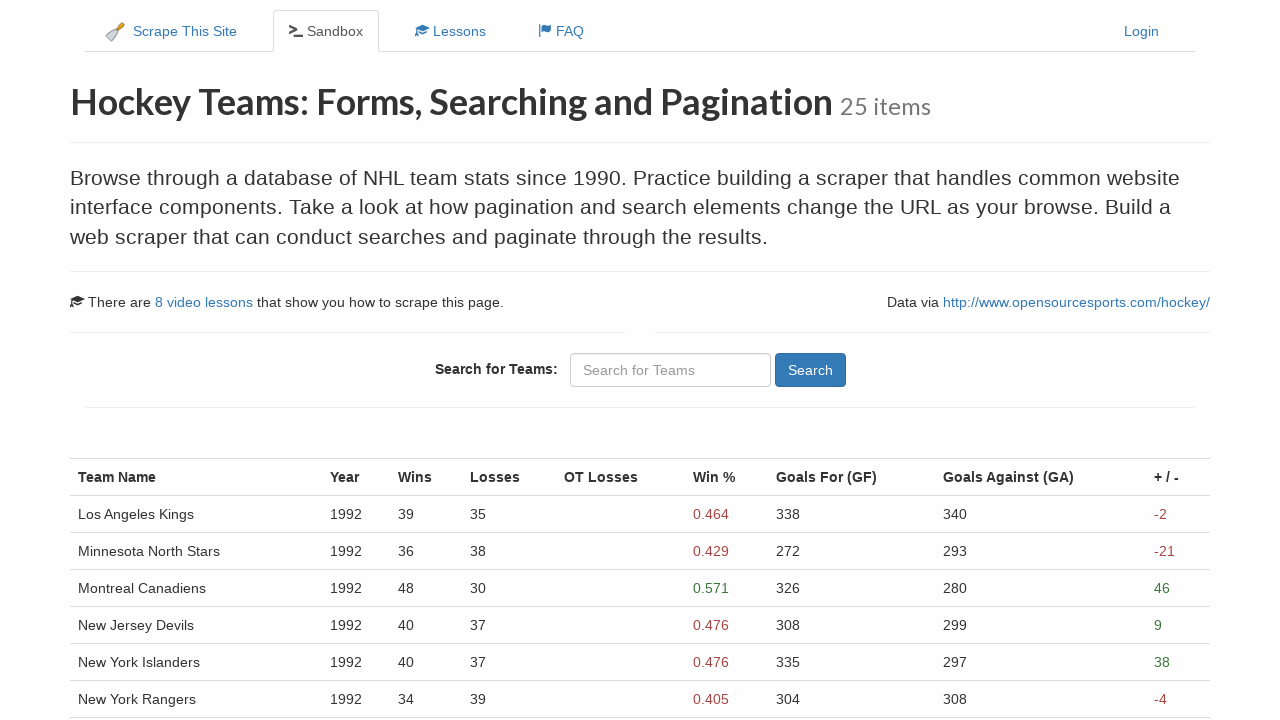

Page 4: Table rows are visible with team data
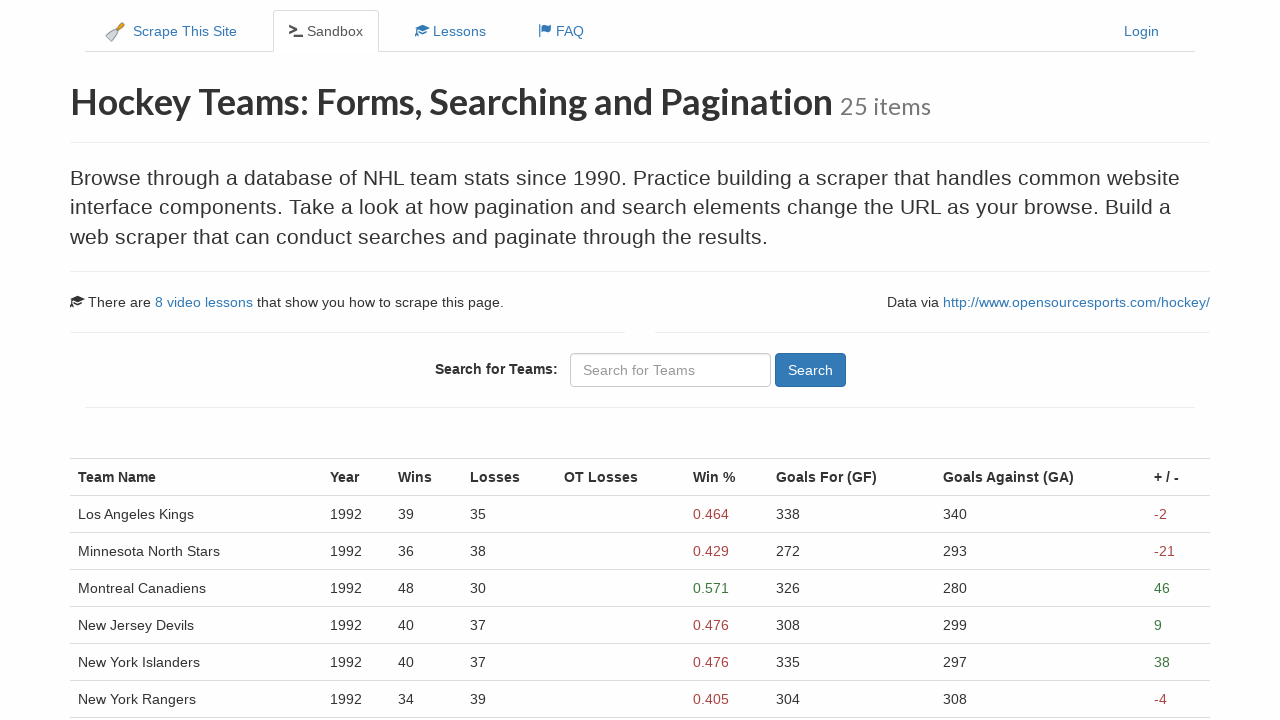

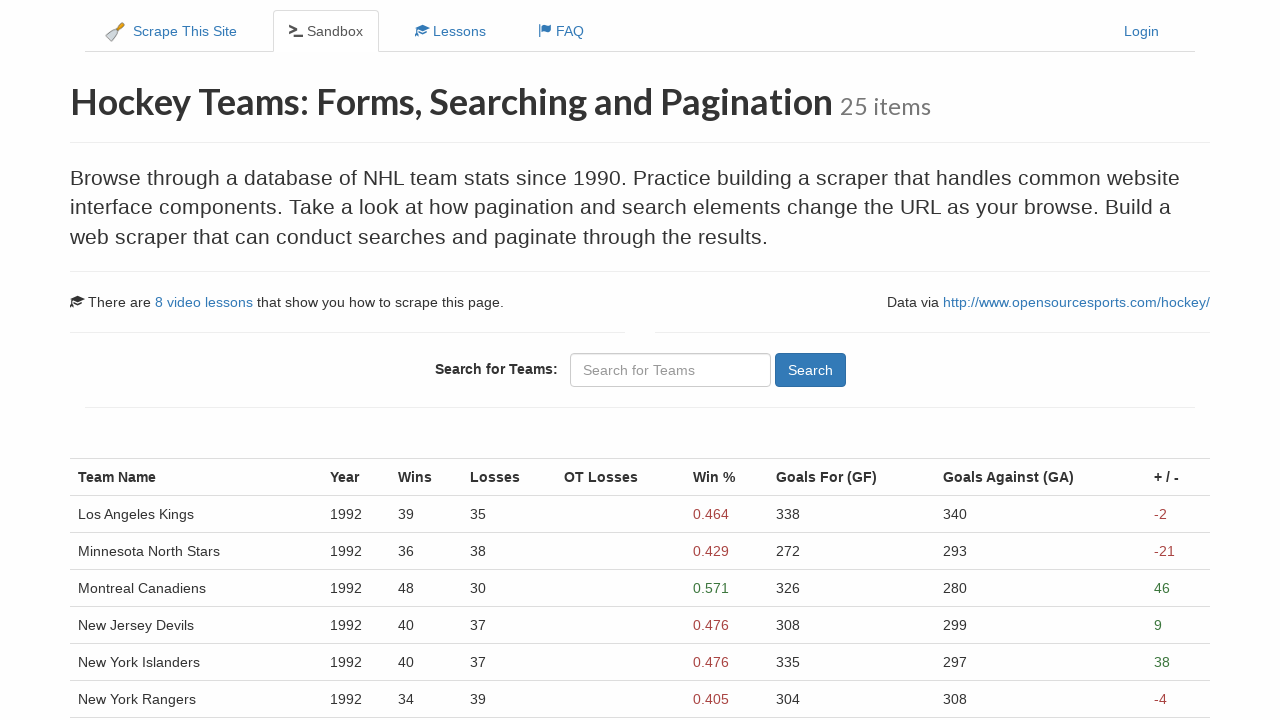